Tests the edit functionality by clicking an edit button, clearing and filling form fields with new values, then submitting

Starting URL: https://carros-crud.vercel.app/

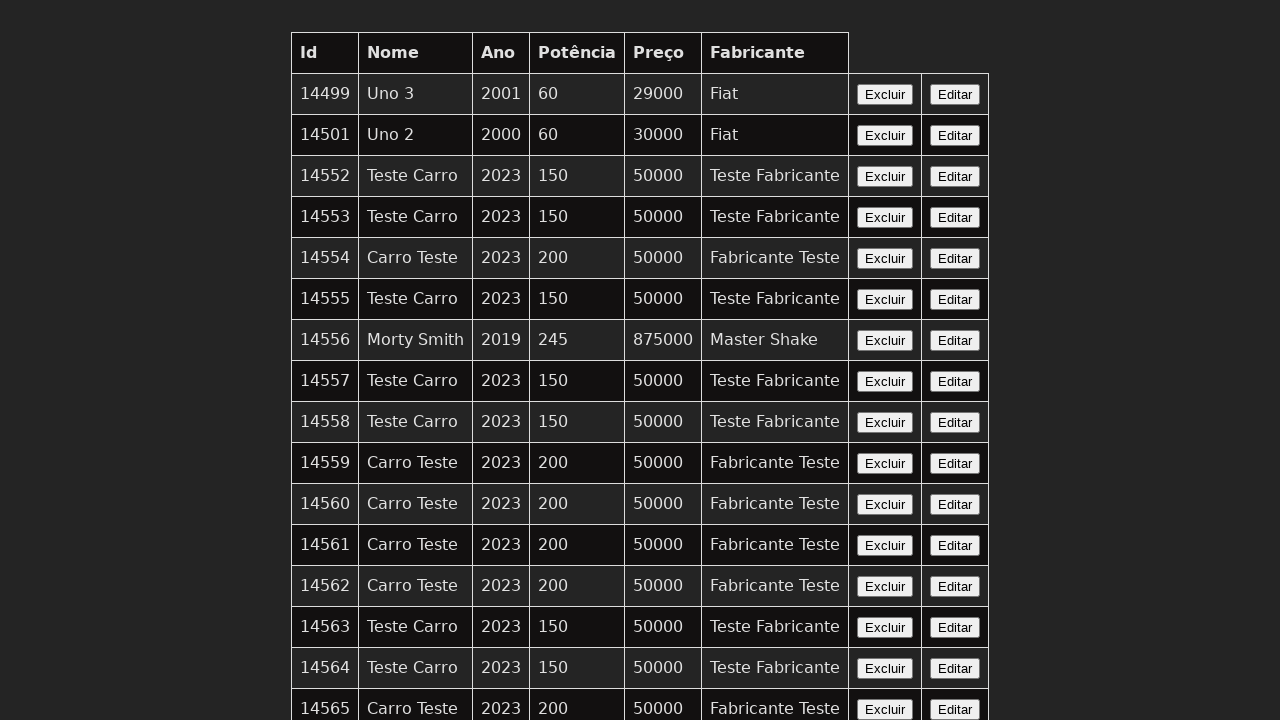

Waited for Edit button to be visible
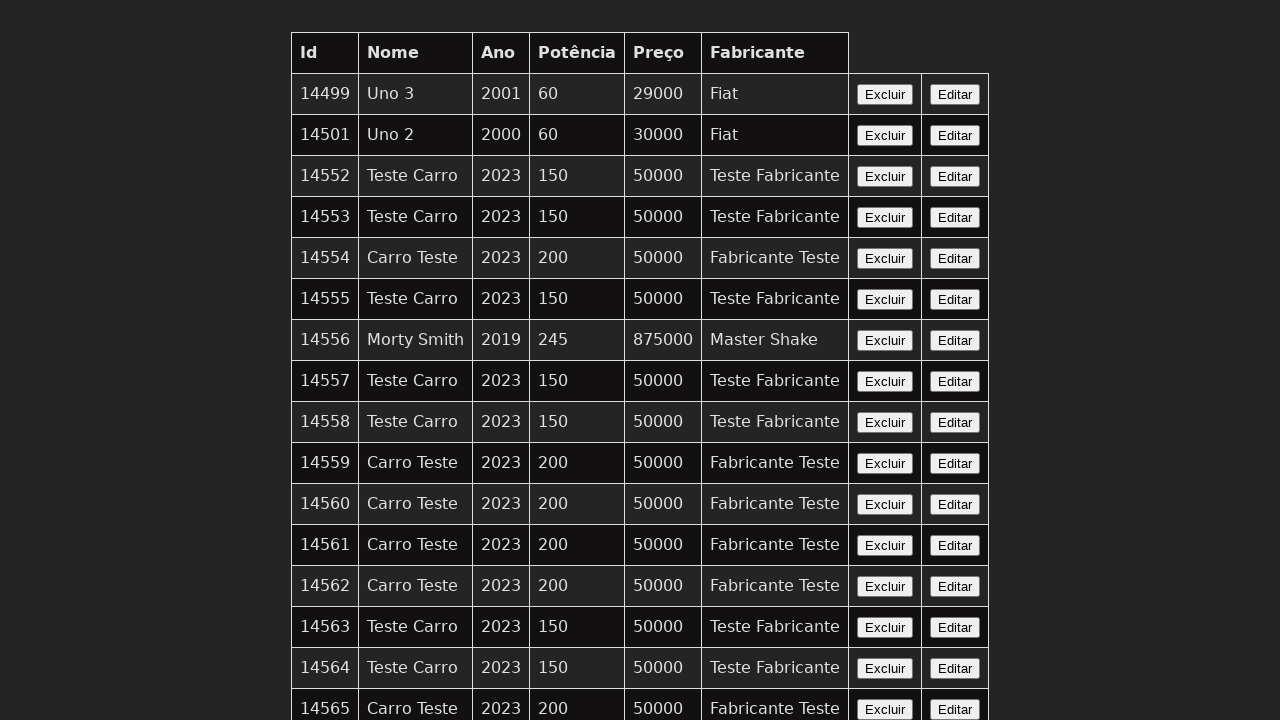

Clicked the Edit button at (955, 94) on xpath=//button[contains(text(),'Editar')]
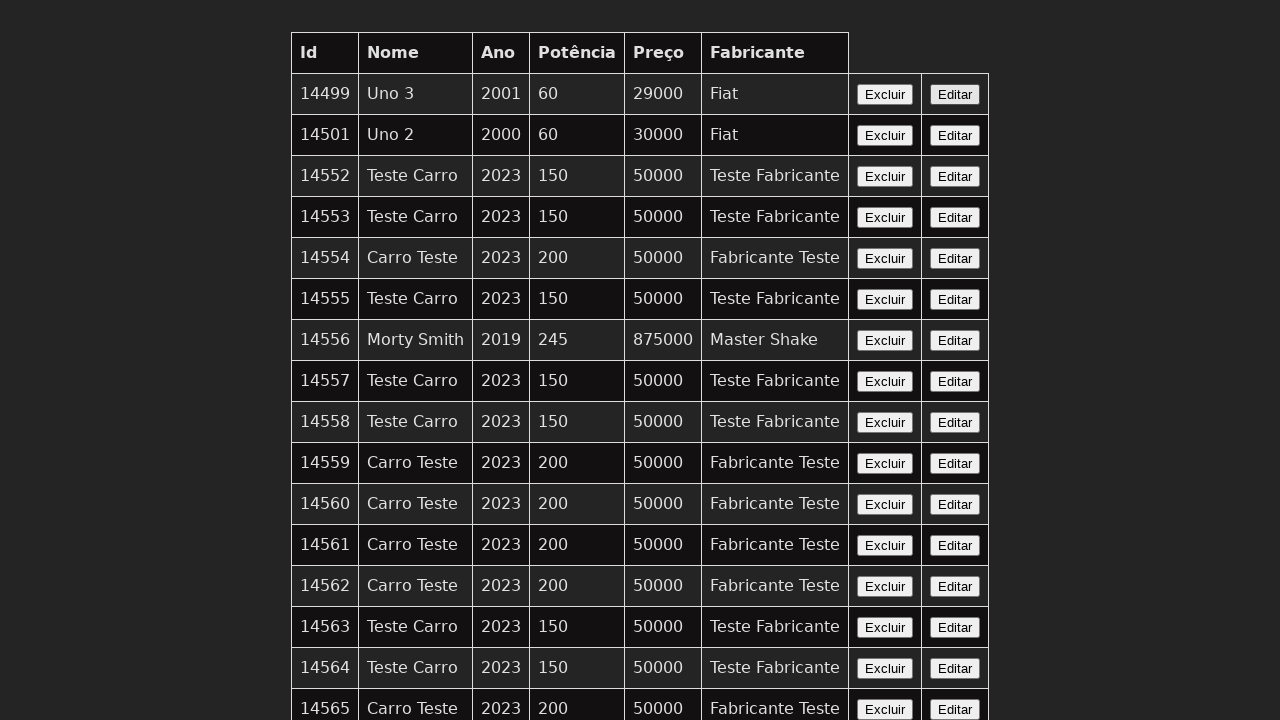

Form fields loaded and became visible
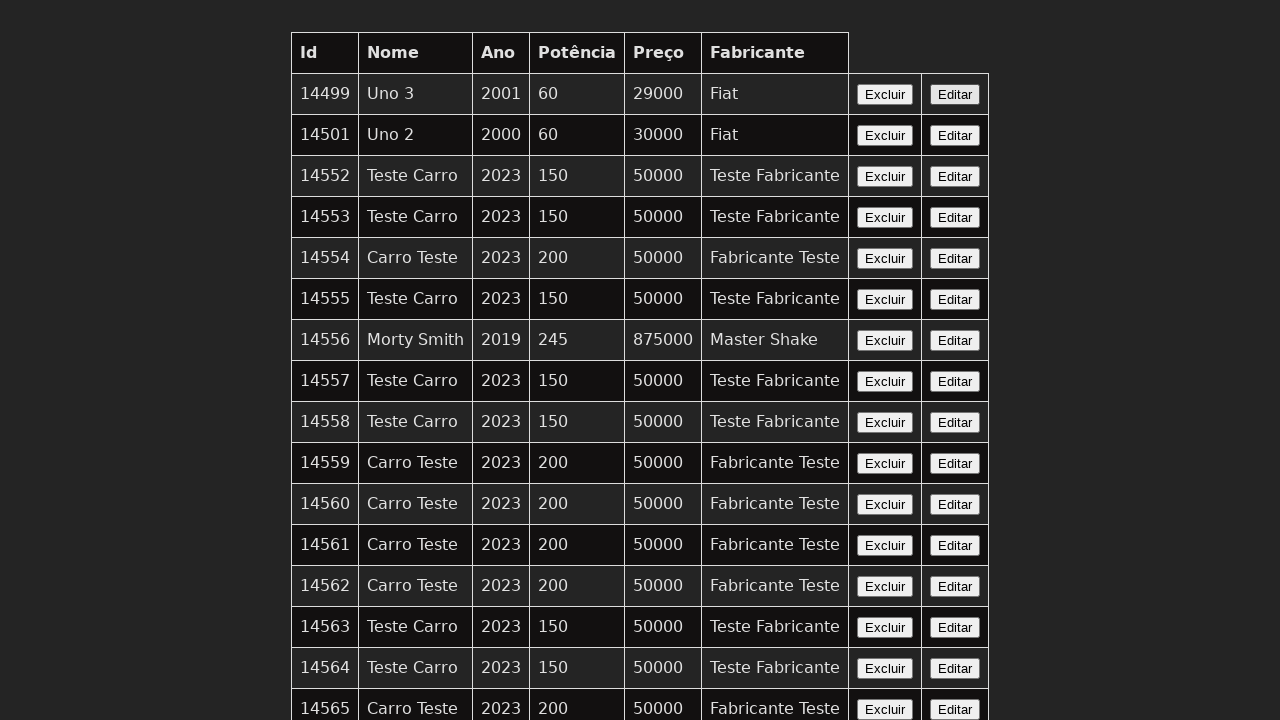

Cleared the name field on input[name='nome']
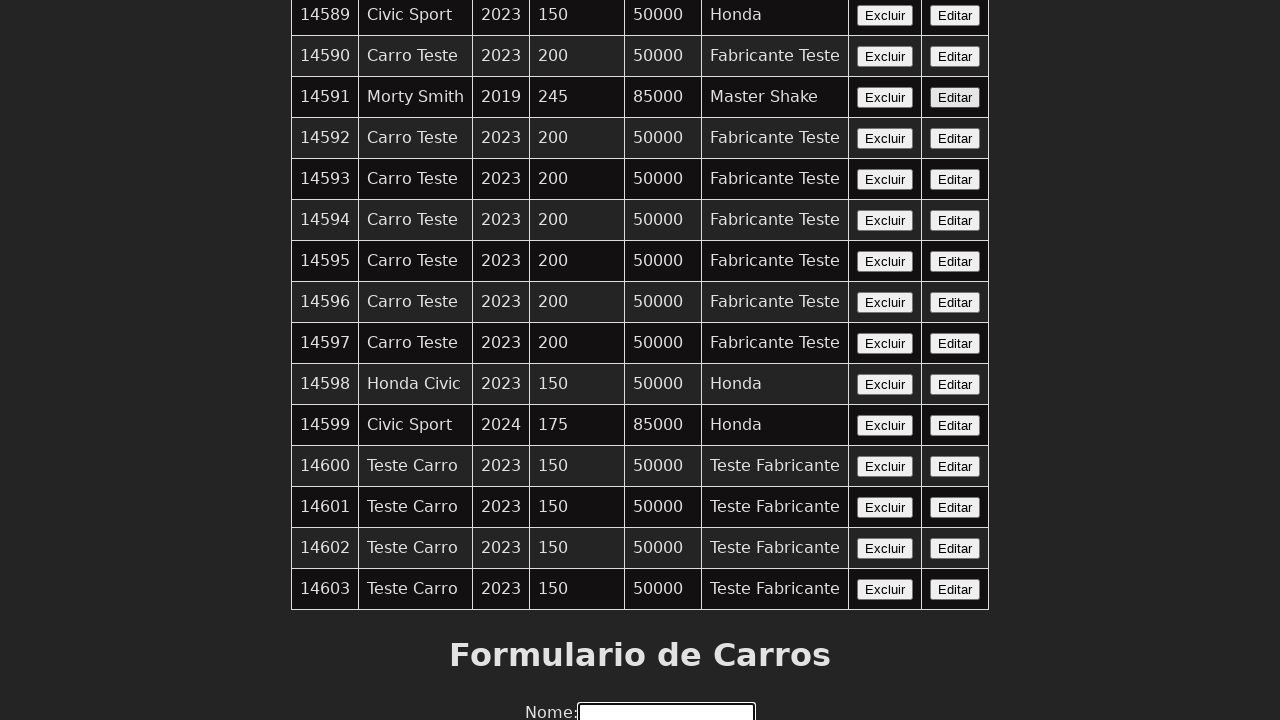

Filled name field with 'Carro Editado' on input[name='nome']
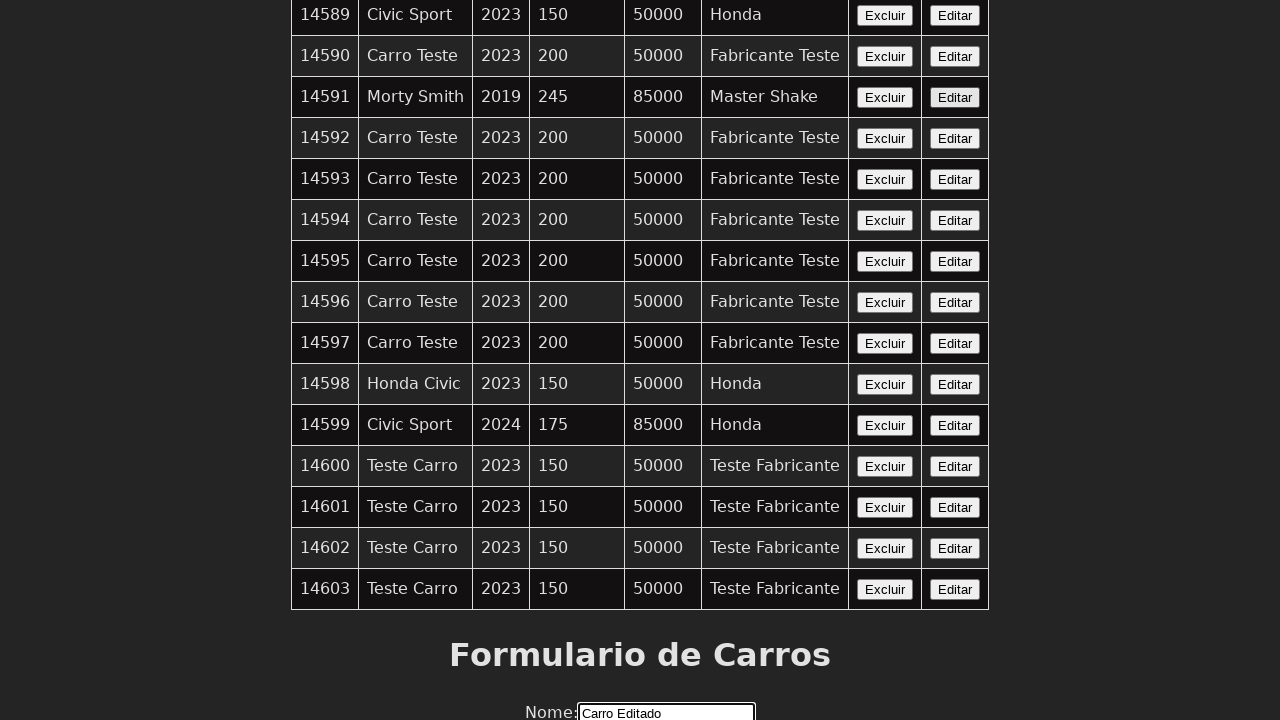

Cleared the year field on input[name='ano']
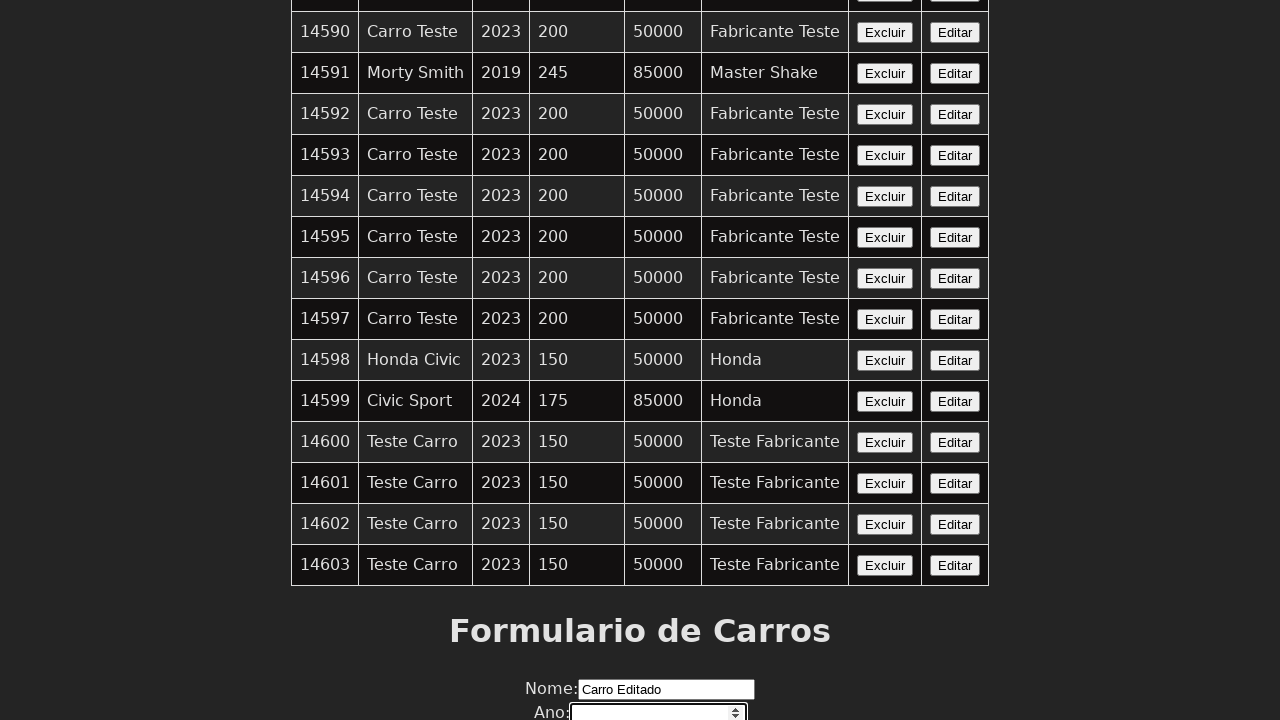

Filled year field with '2024' on input[name='ano']
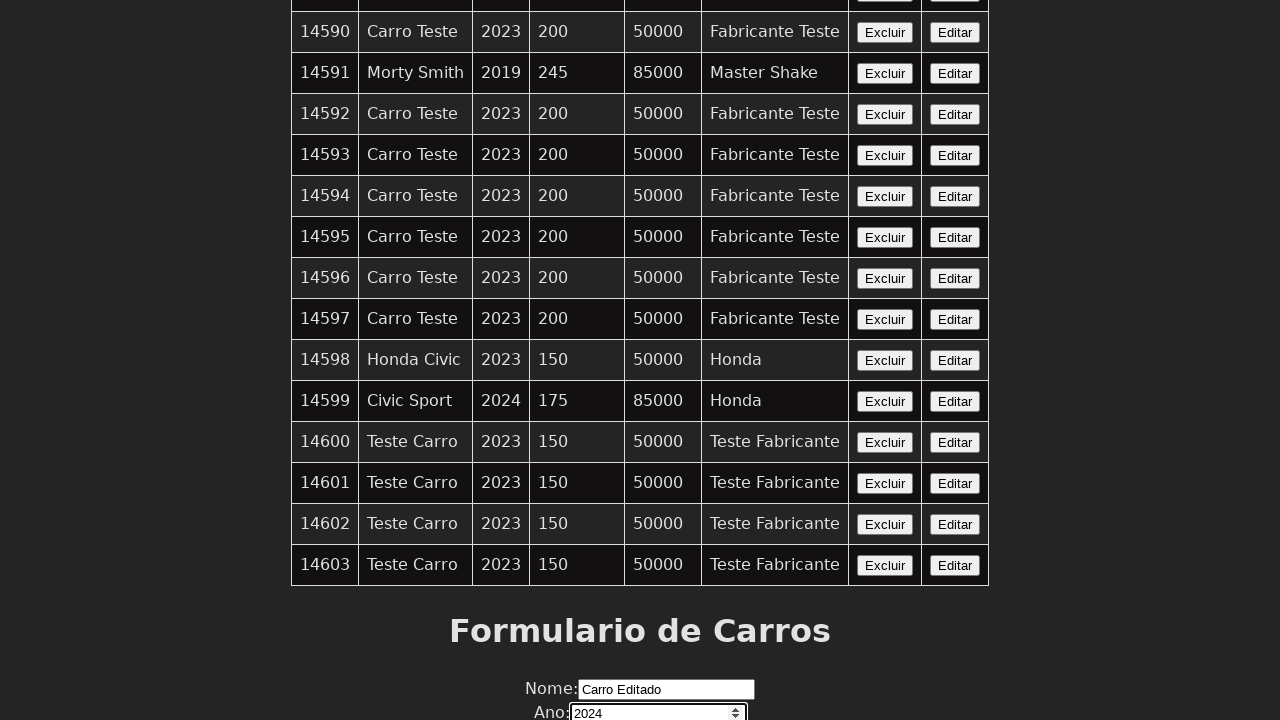

Cleared the power field on input[name='potencia']
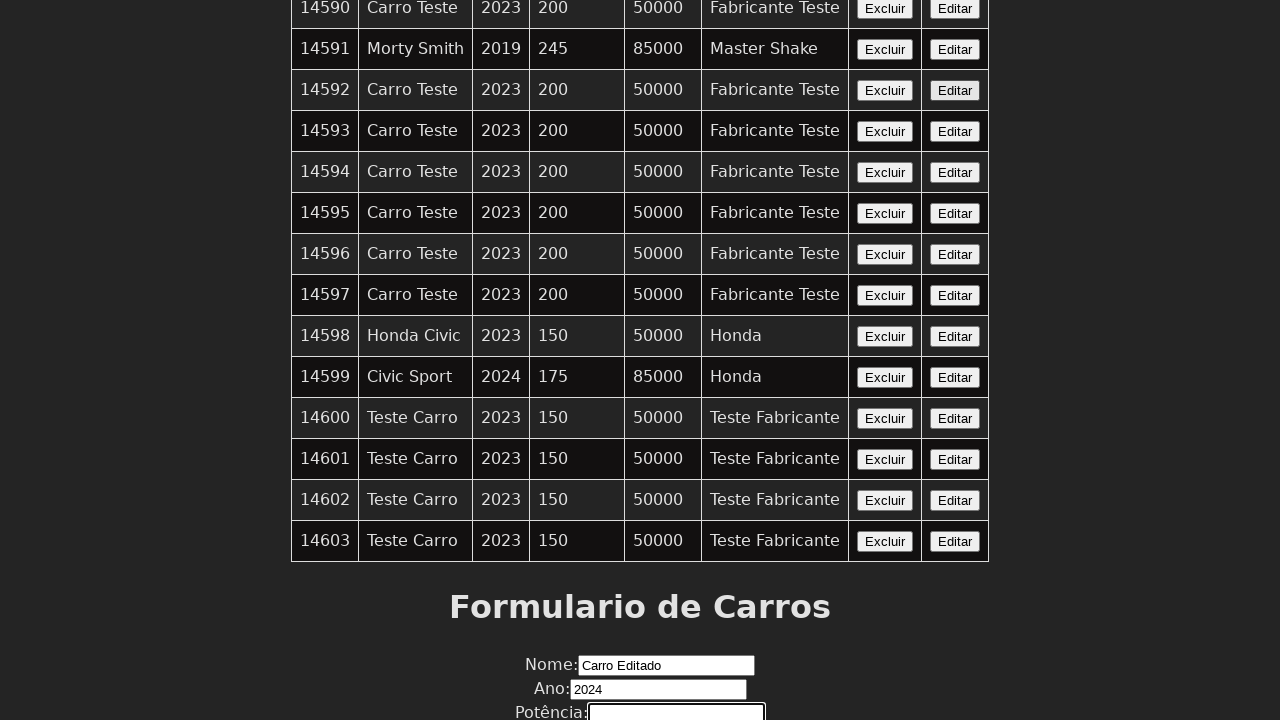

Filled power field with '180' on input[name='potencia']
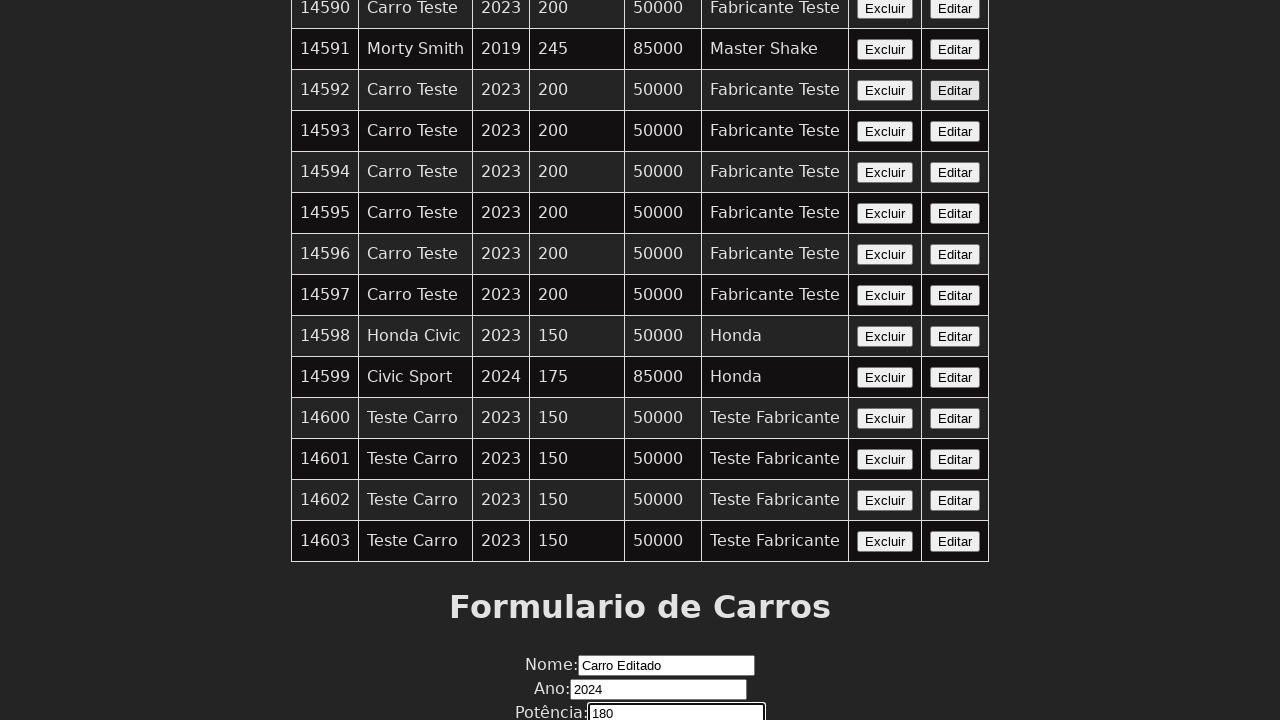

Cleared the price field on input[name='preco']
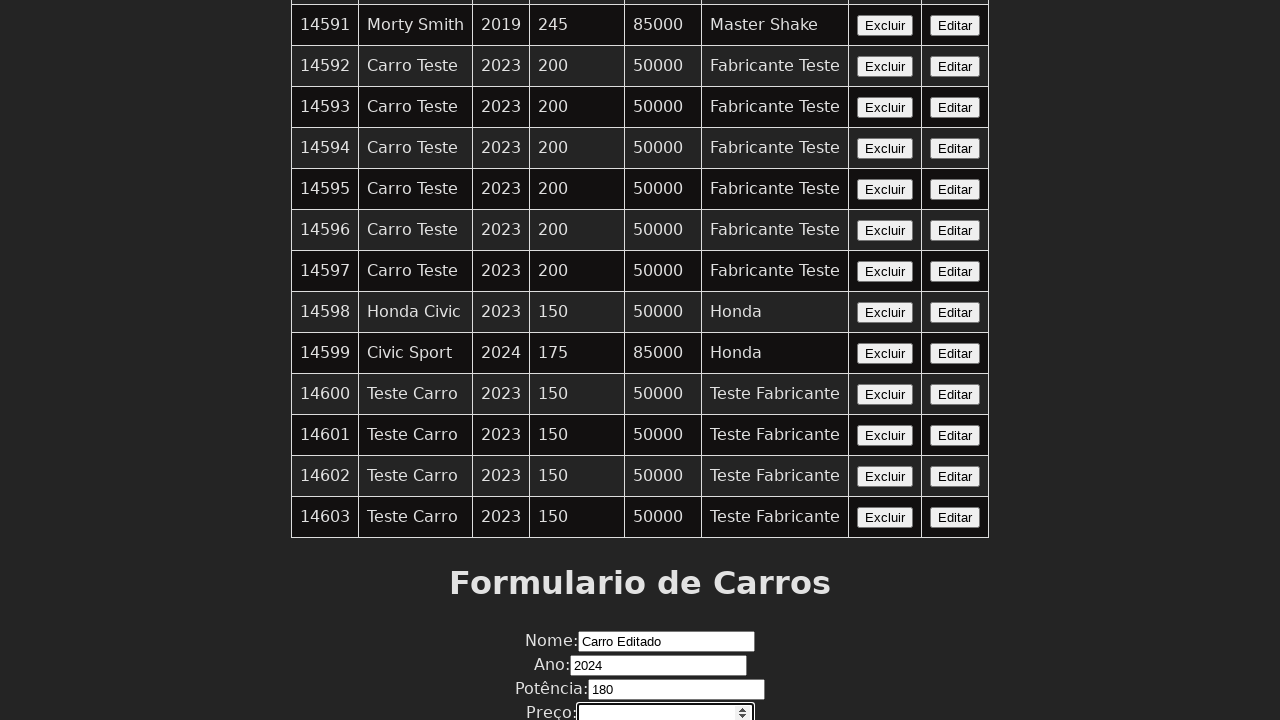

Filled price field with '60000' on input[name='preco']
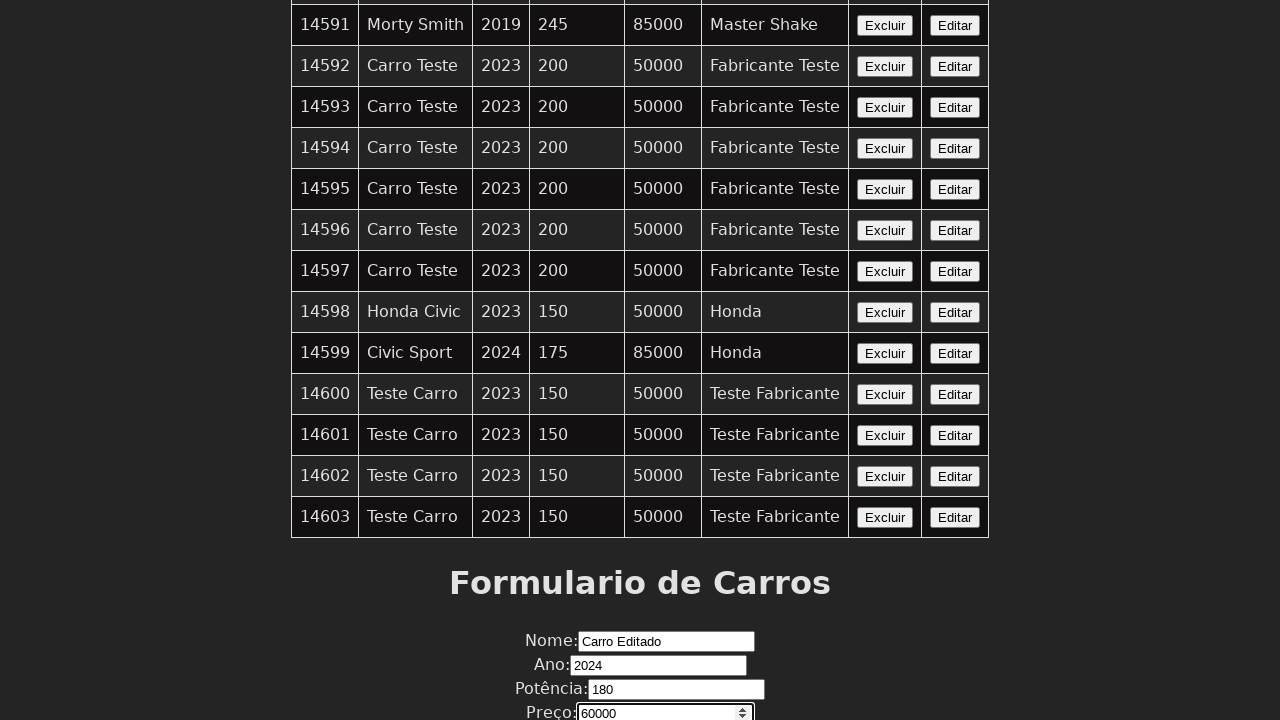

Cleared the manufacturer field on input[name='fabricante']
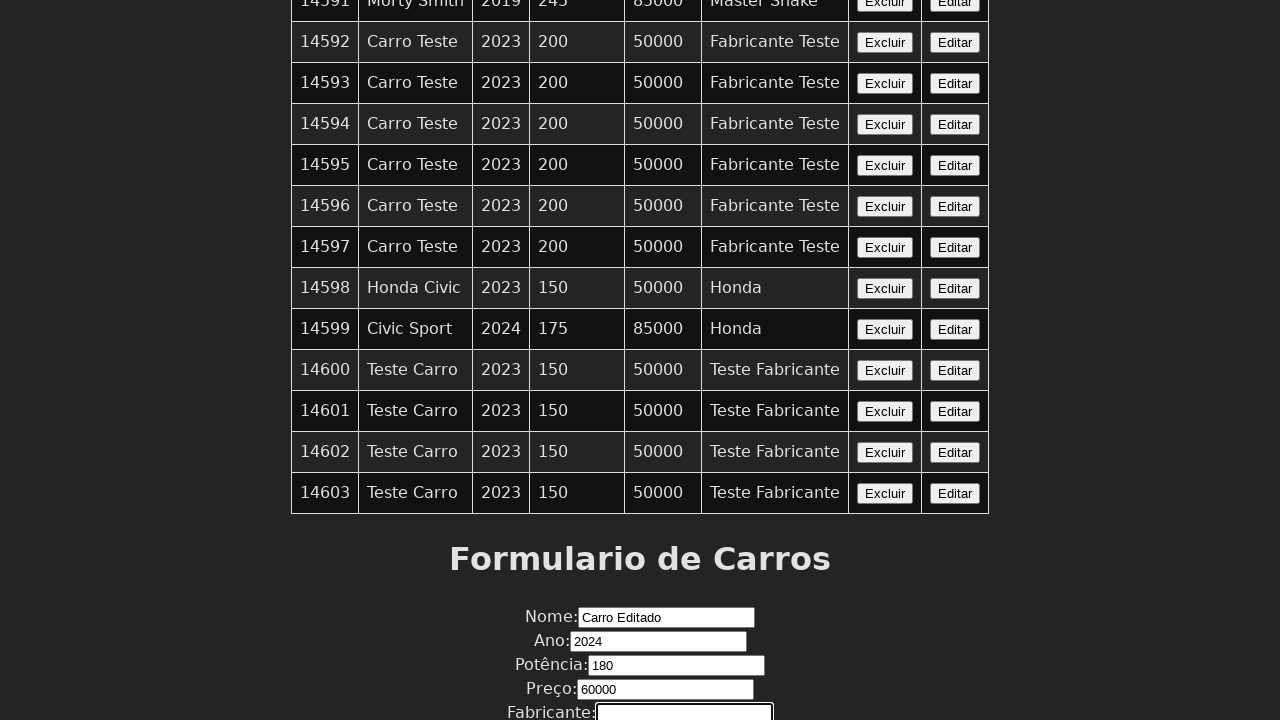

Filled manufacturer field with 'Fabricante Editado' on input[name='fabricante']
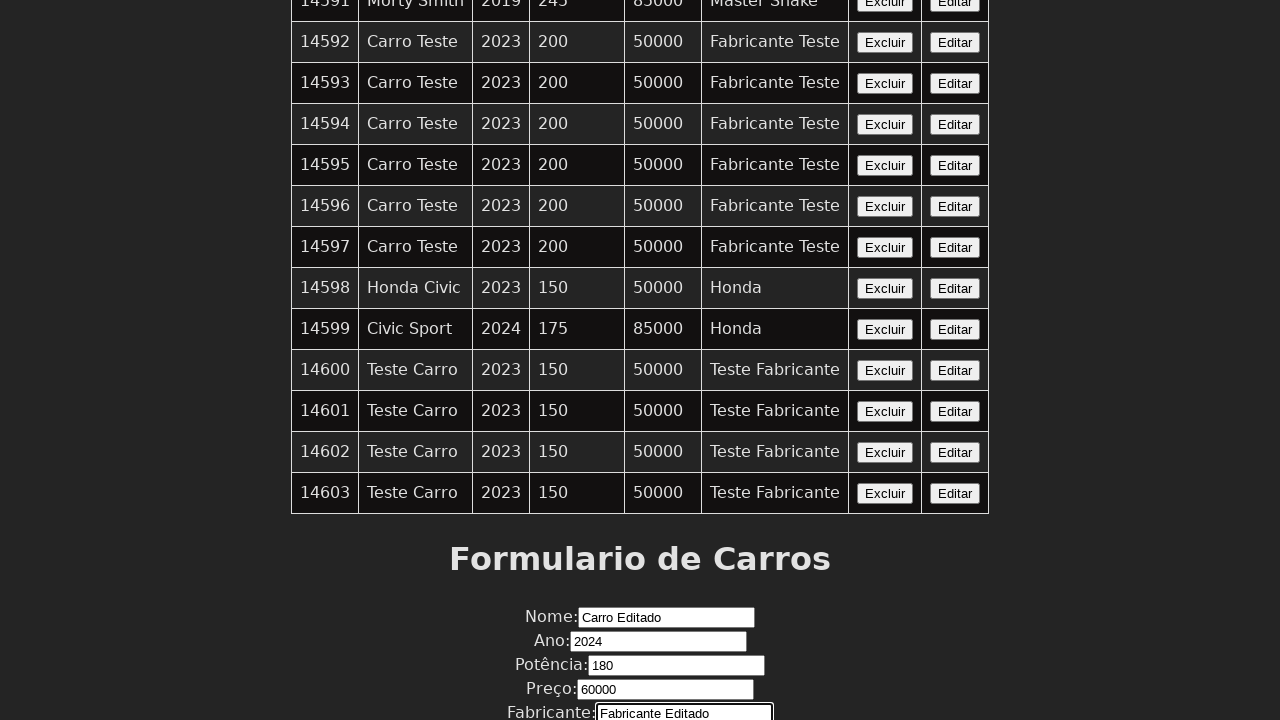

Clicked the Edit button to submit changes at (955, 94) on xpath=//button[contains(text(),'Editar')]
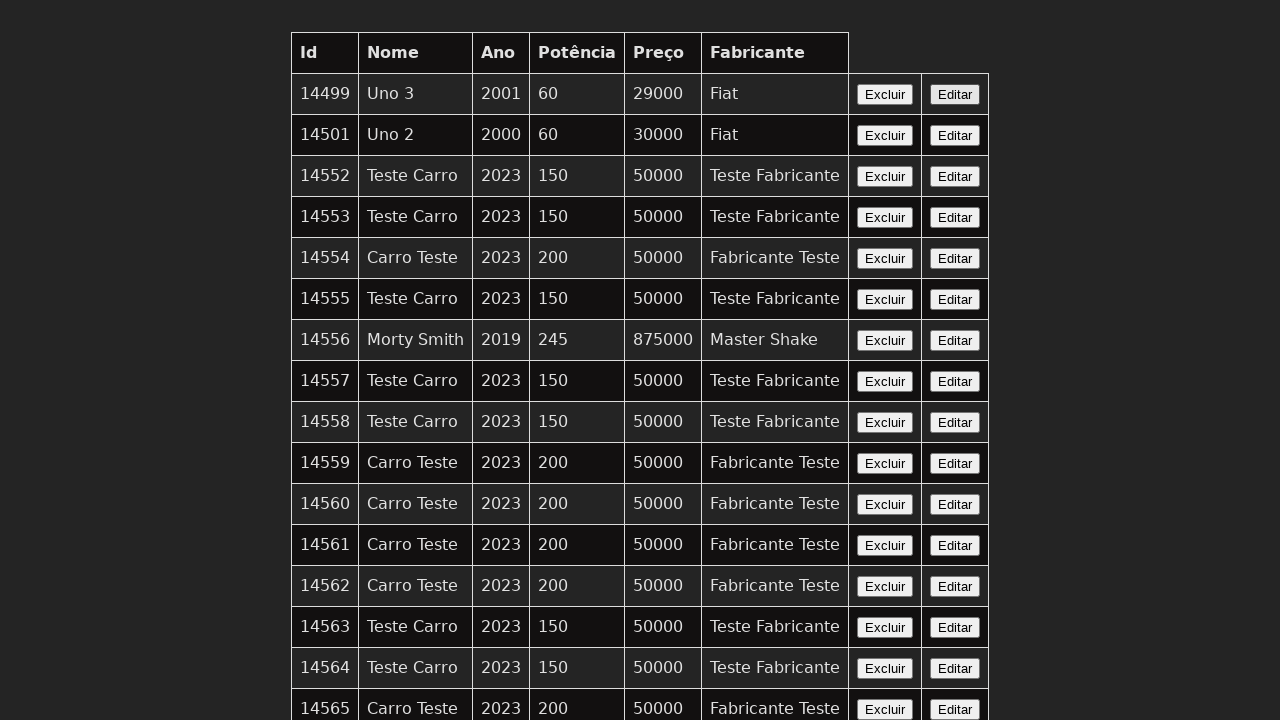

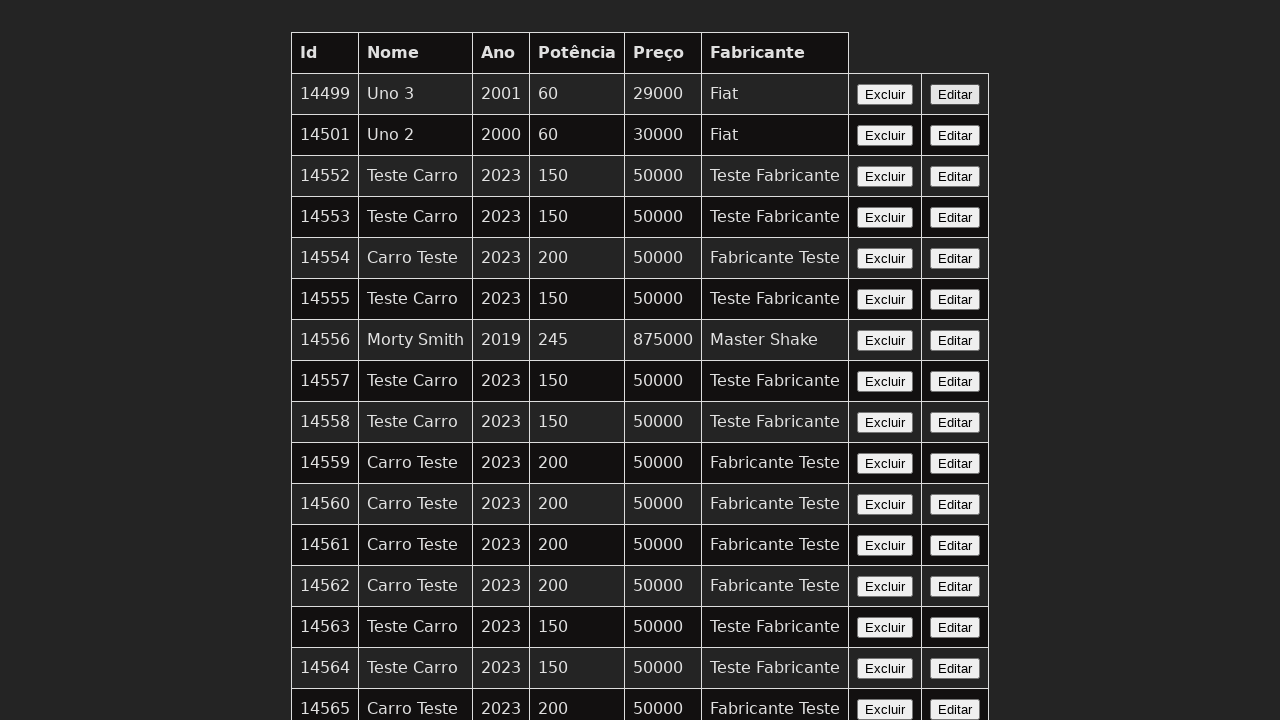